Tests unmarking a completed todo item by unchecking its checkbox

Starting URL: https://demo.playwright.dev/todomvc

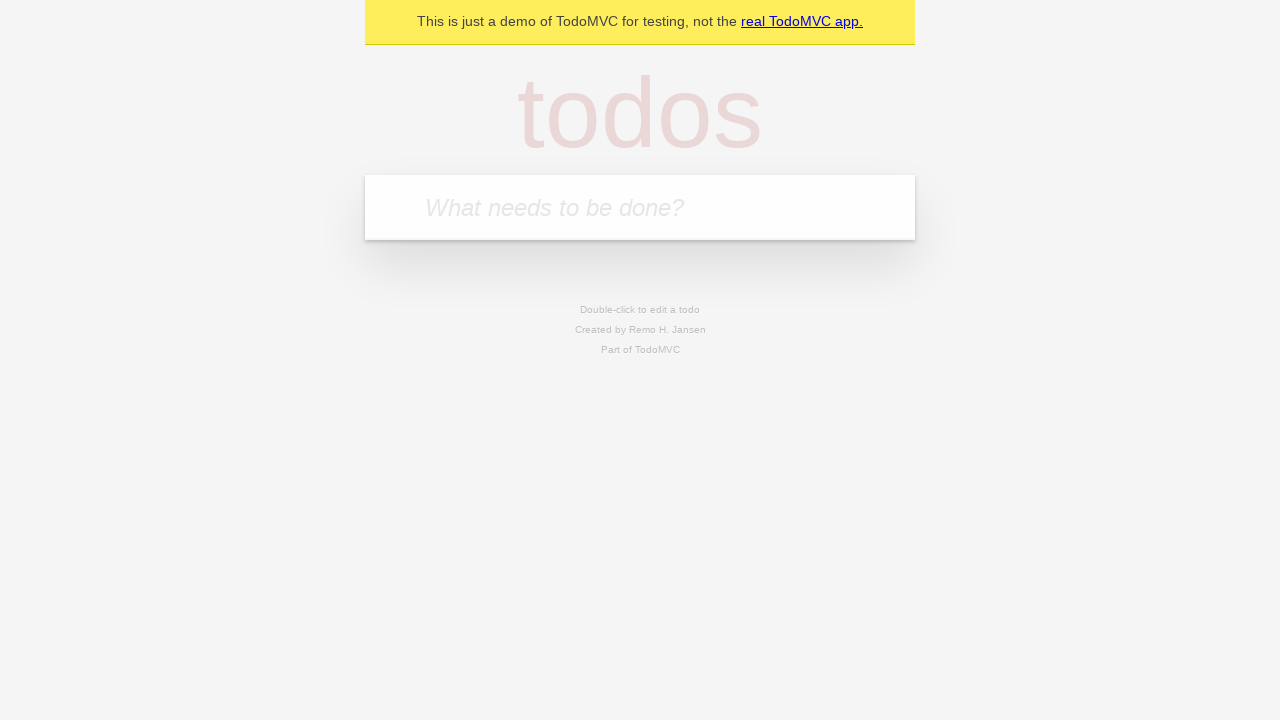

Filled todo input field with 'buy some cheese' on internal:attr=[placeholder="What needs to be done?"i]
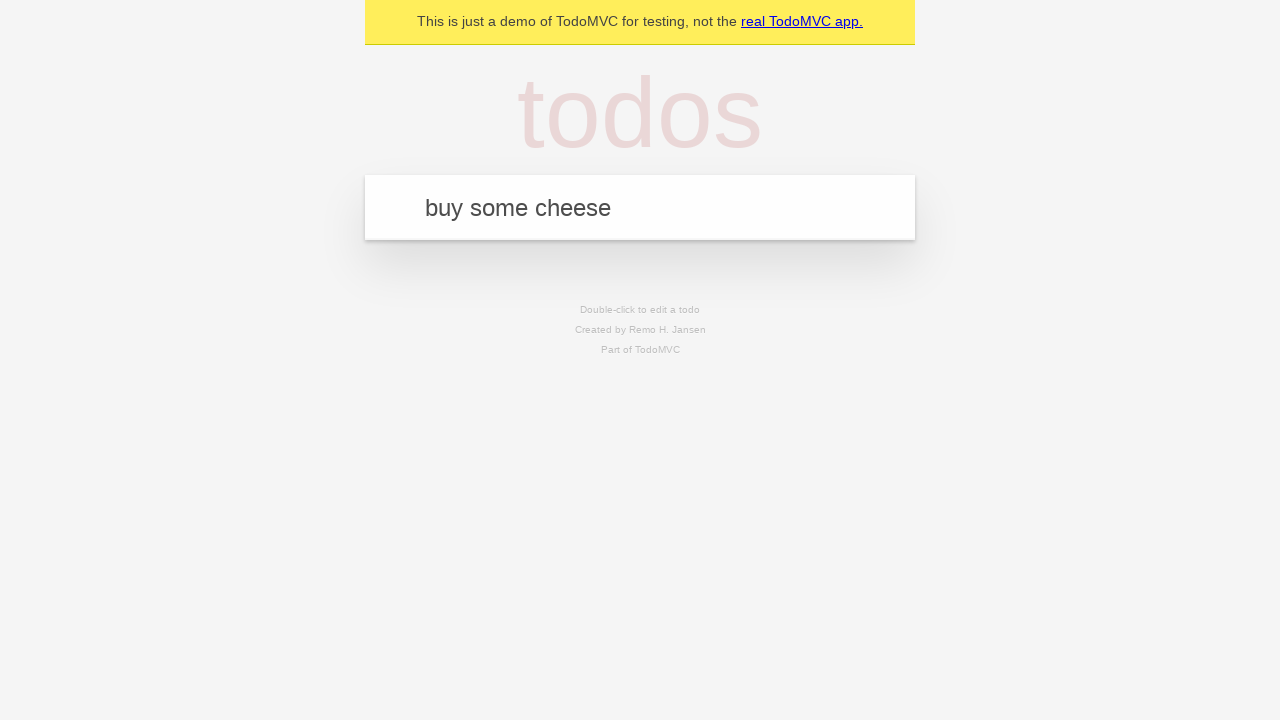

Pressed Enter to add first todo item on internal:attr=[placeholder="What needs to be done?"i]
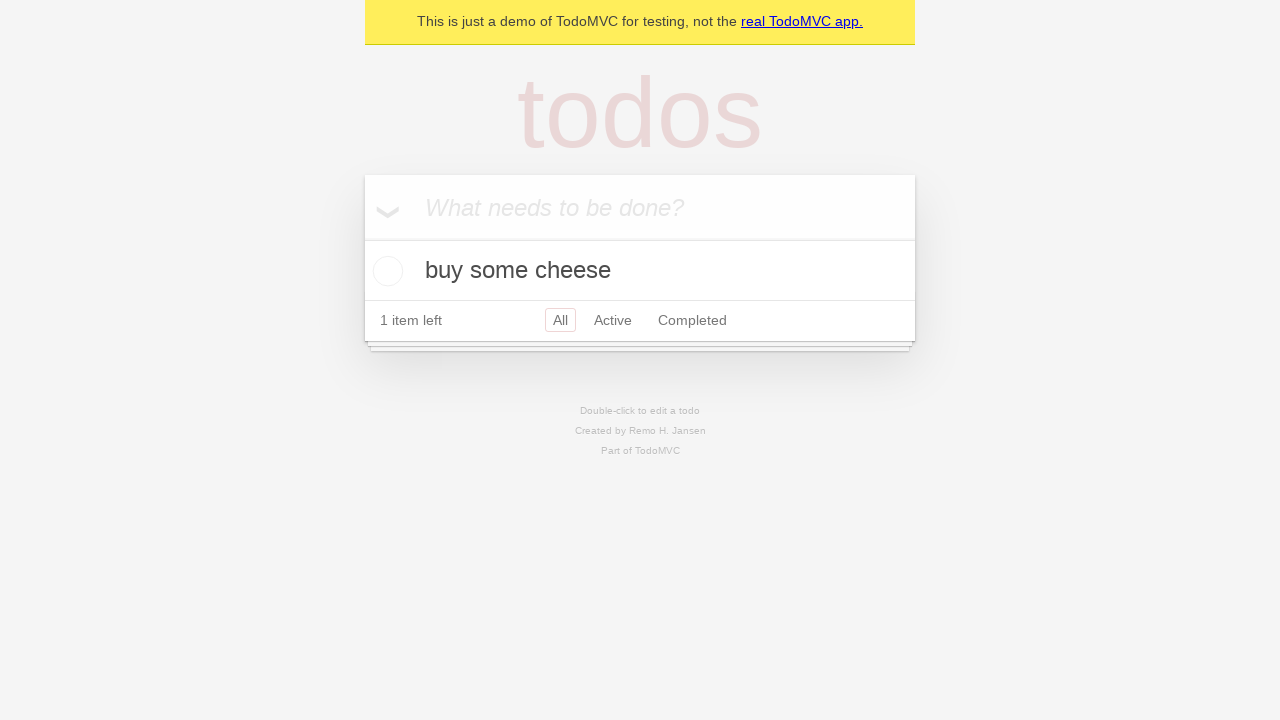

Filled todo input field with 'feed the cat' on internal:attr=[placeholder="What needs to be done?"i]
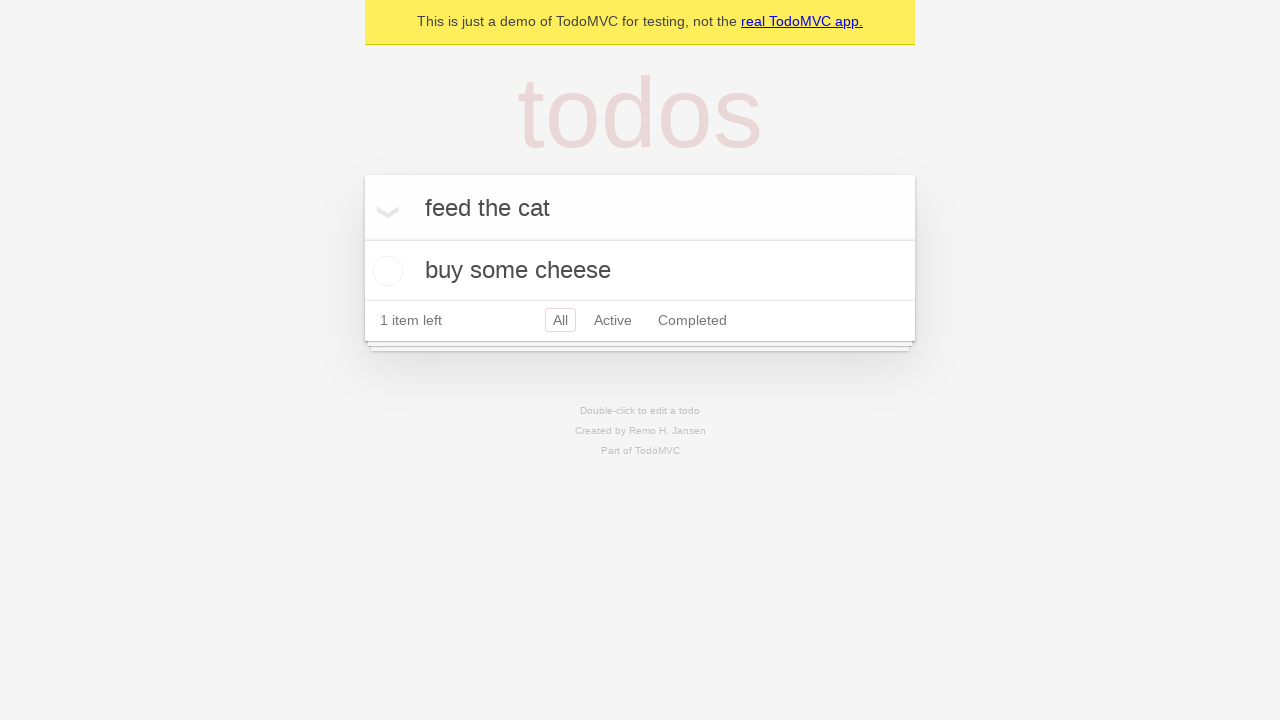

Pressed Enter to add second todo item on internal:attr=[placeholder="What needs to be done?"i]
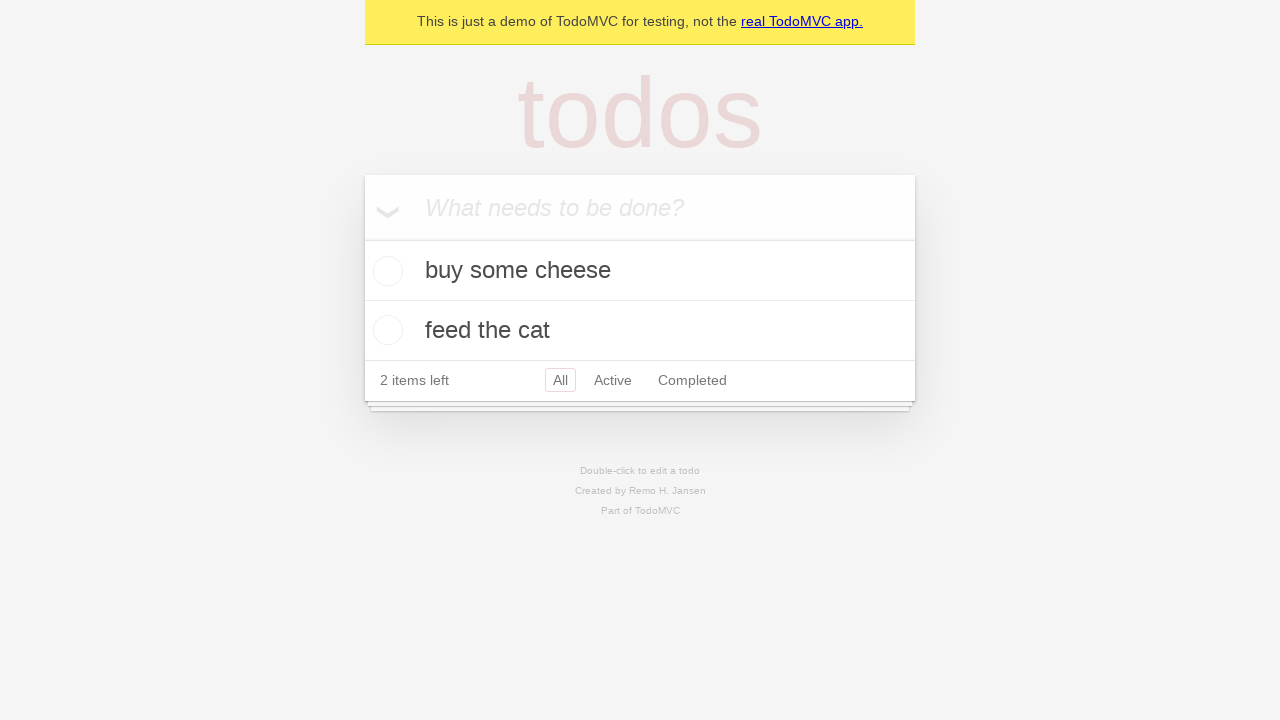

Checked the checkbox for the first todo item to mark it complete at (385, 271) on internal:testid=[data-testid="todo-item"s] >> nth=0 >> internal:role=checkbox
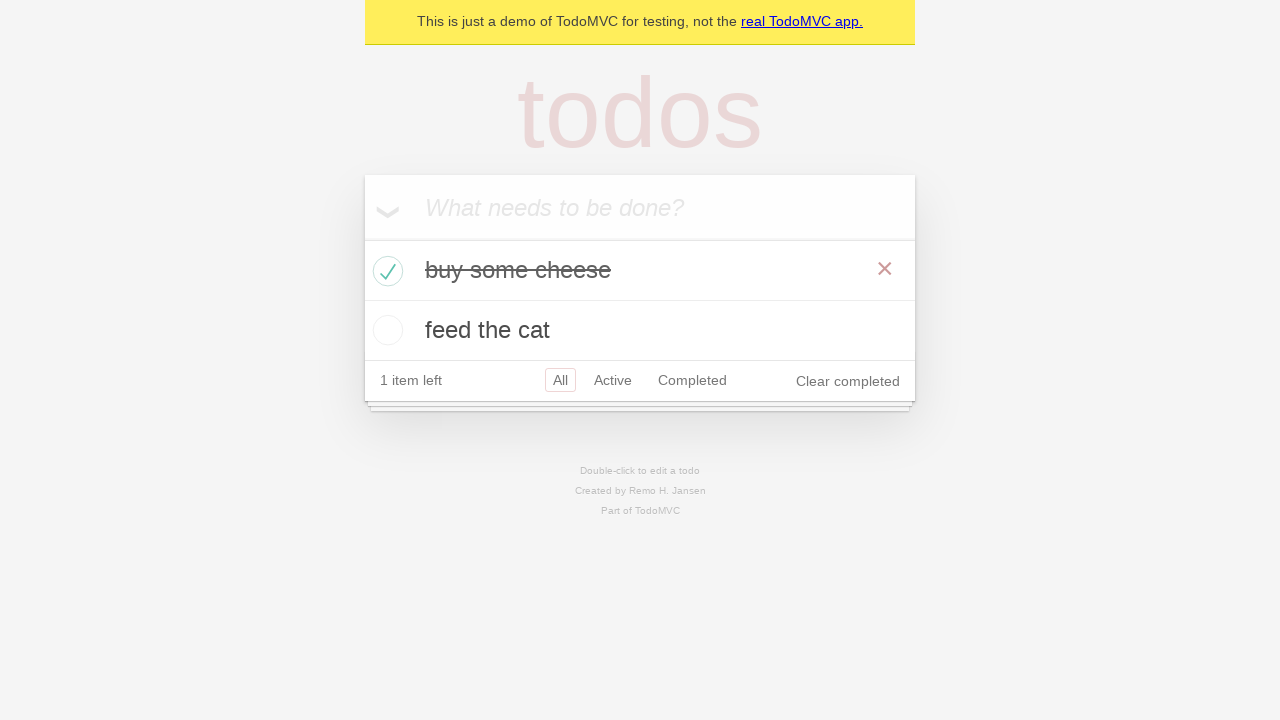

Unchecked the checkbox for the first todo item to mark it incomplete at (385, 271) on internal:testid=[data-testid="todo-item"s] >> nth=0 >> internal:role=checkbox
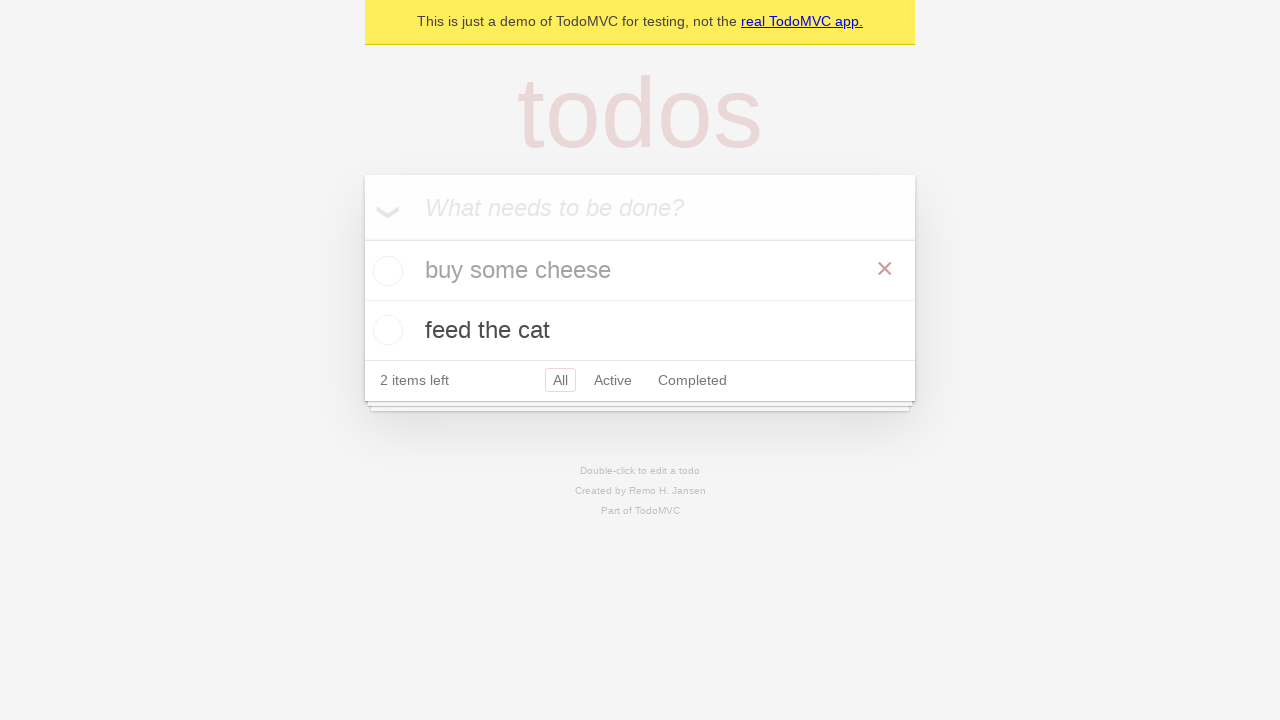

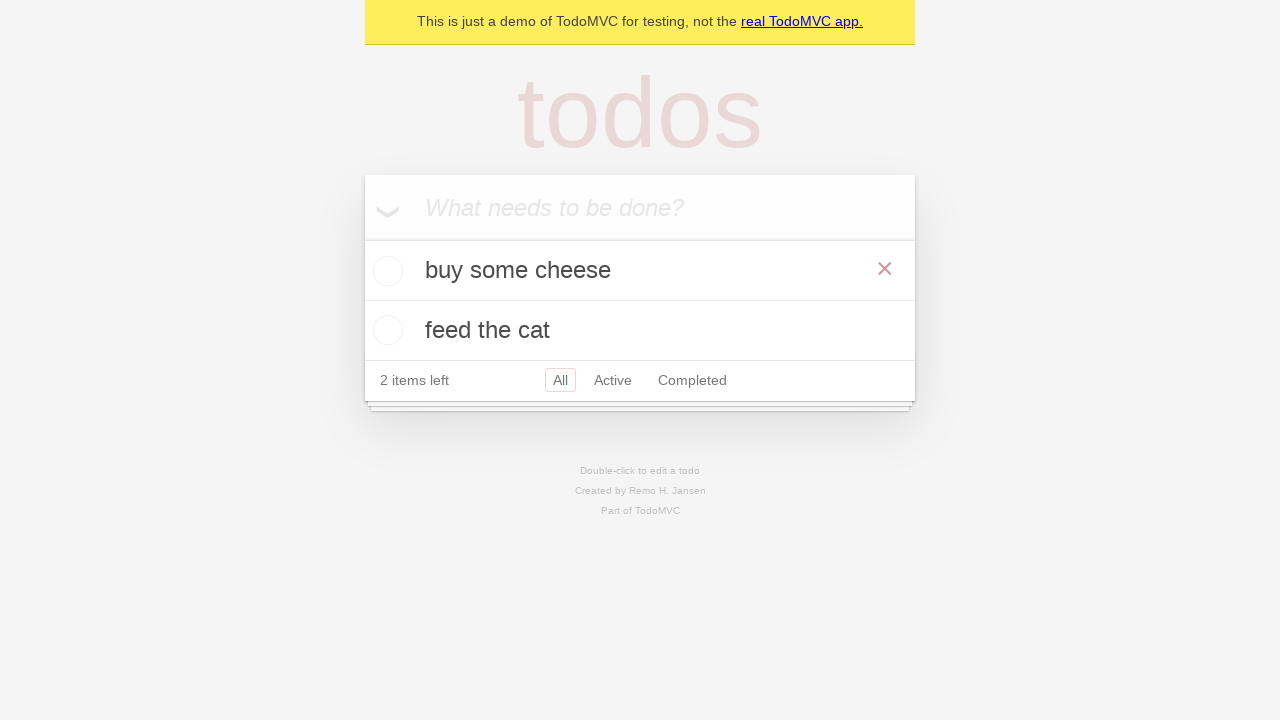